Tests double-click functionality on a demo application by navigating through UI Testing Concepts and Button sections, then performing a double-click action on the "Yes" button and verifying the result.

Starting URL: https://demoapps.qspiders.com/

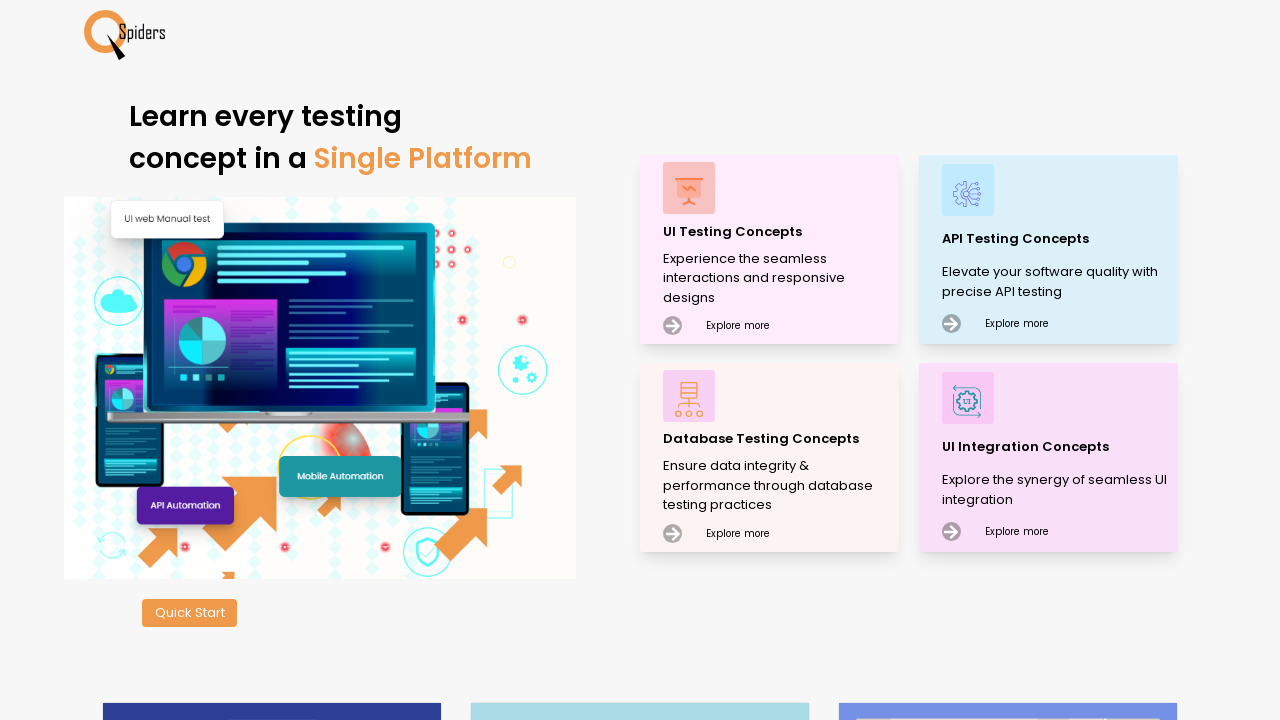

Navigated to QSpider Demo Apps homepage
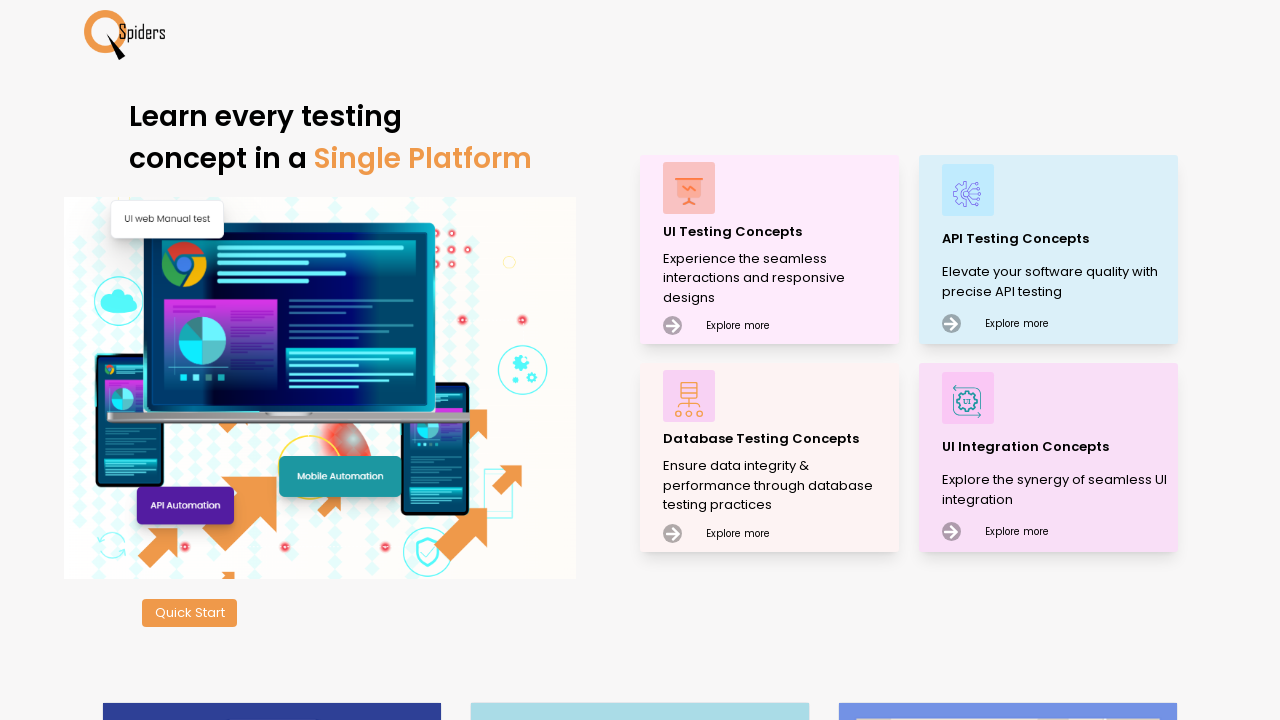

Clicked on UI Testing Concepts at (778, 232) on xpath=//p[text()='UI Testing Concepts']
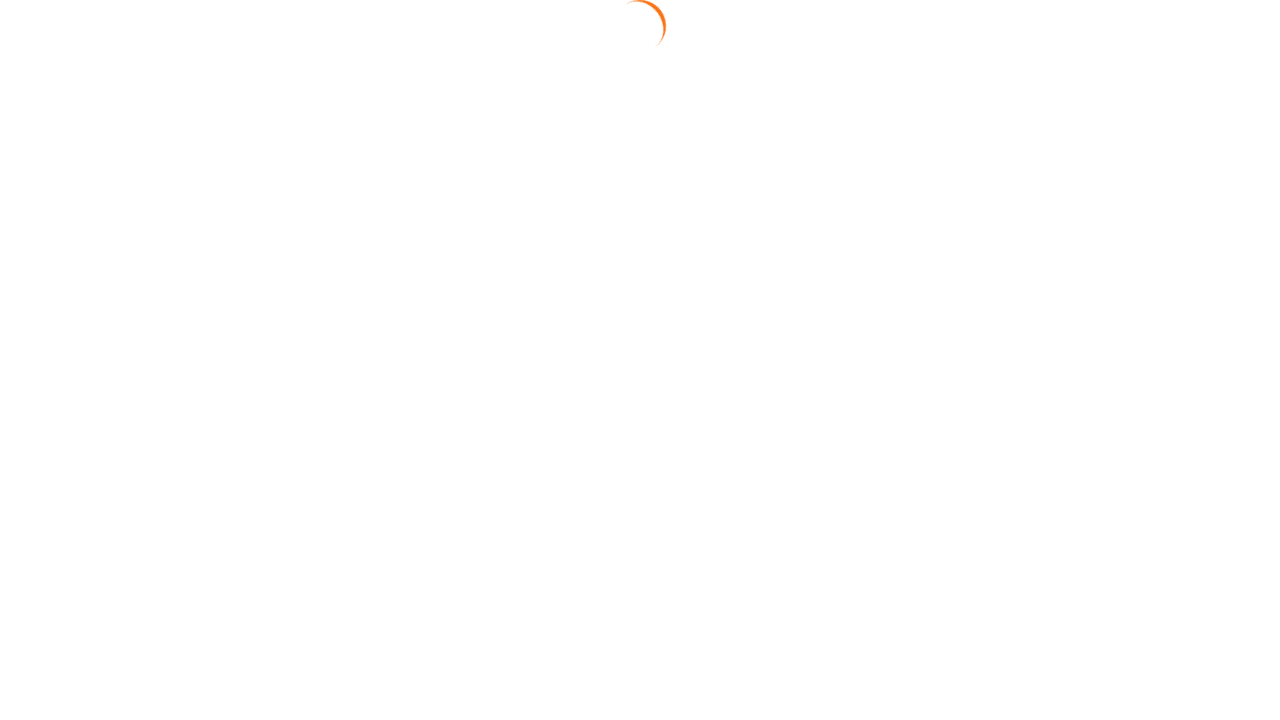

Clicked on Button section at (42, 191) on xpath=//section[text()='Button']
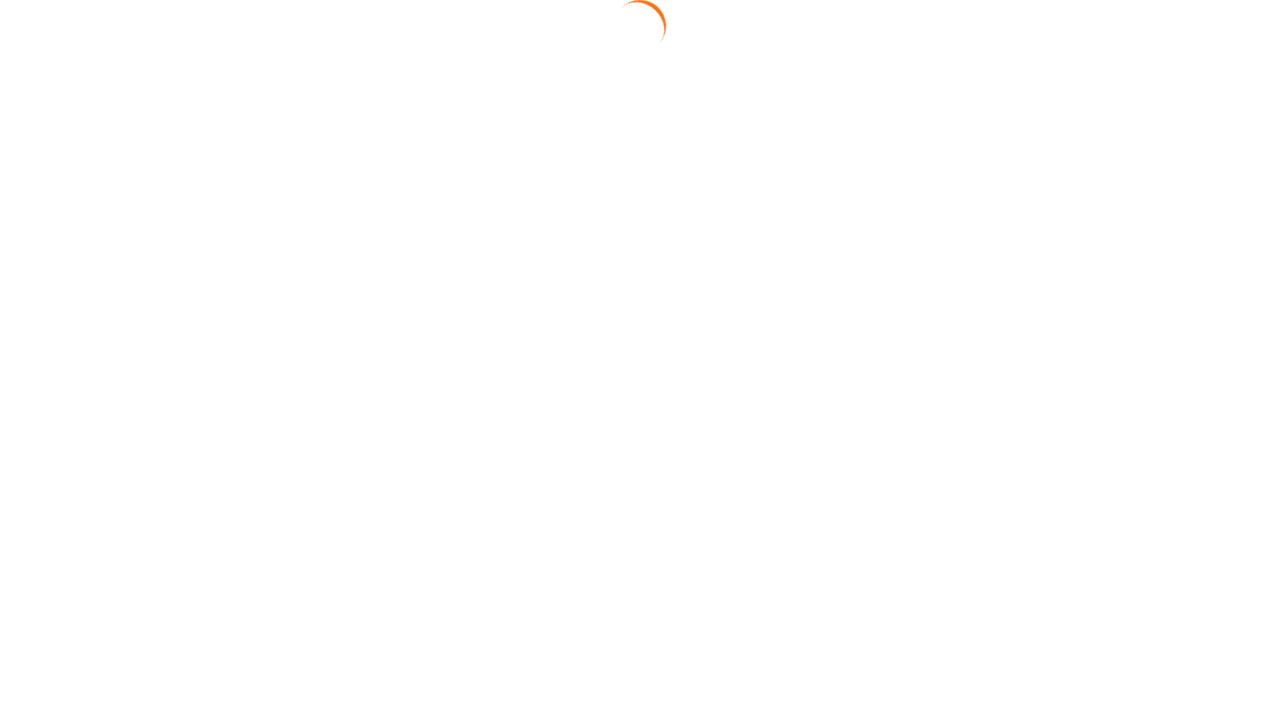

Clicked on Double Click link at (1171, 193) on text='Double Click'
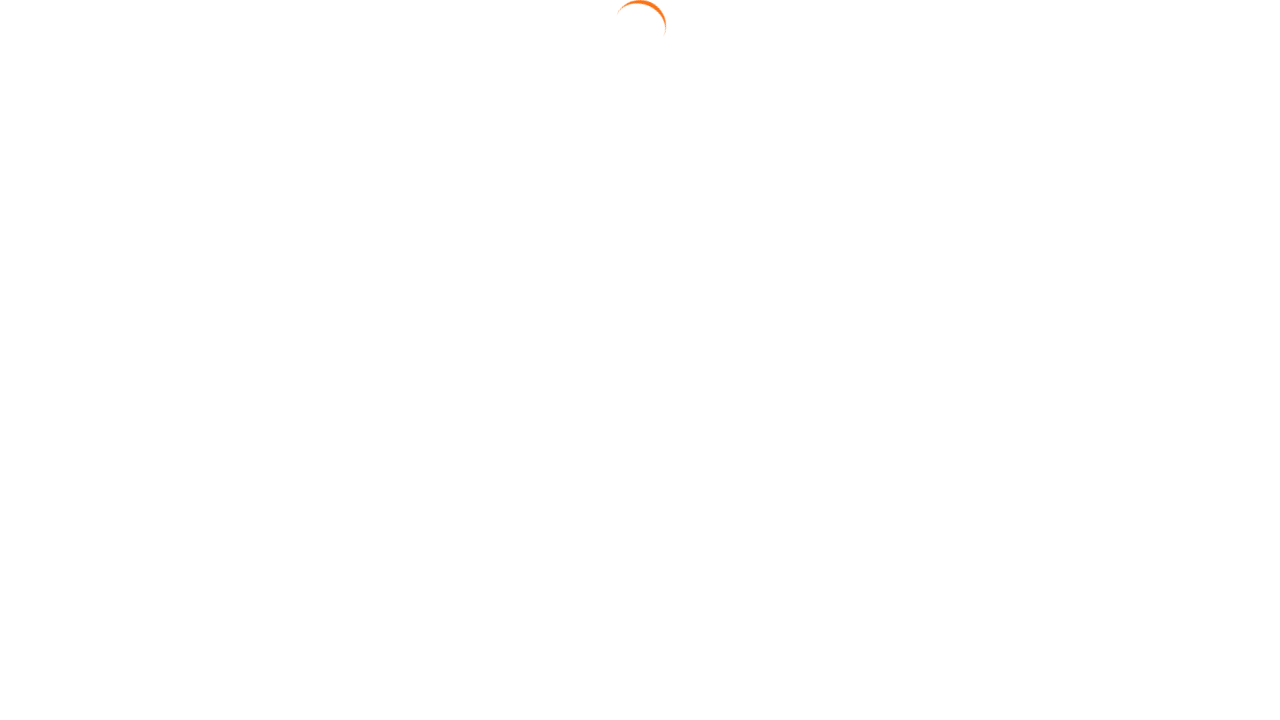

Double-clicked the Yes button at (352, 189) on xpath=//button[text()='Yes']
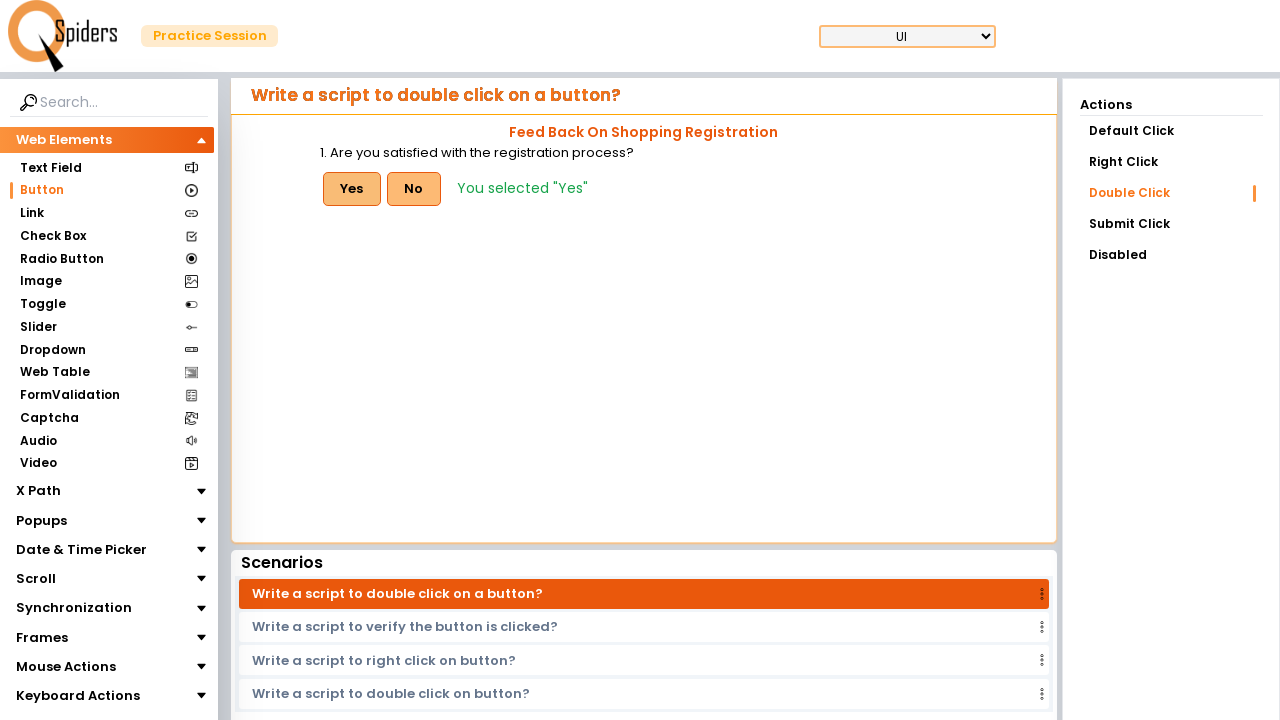

Retrieved result text from page
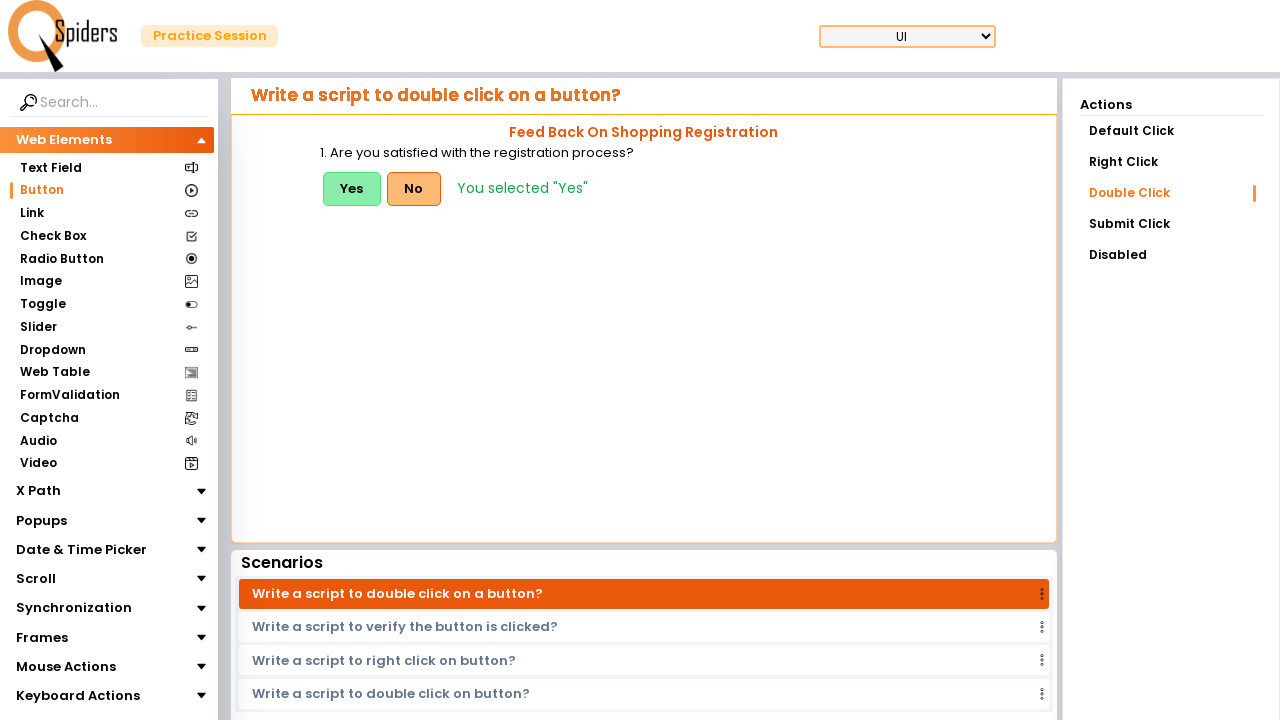

Verified that 'You selected Yes' message is displayed
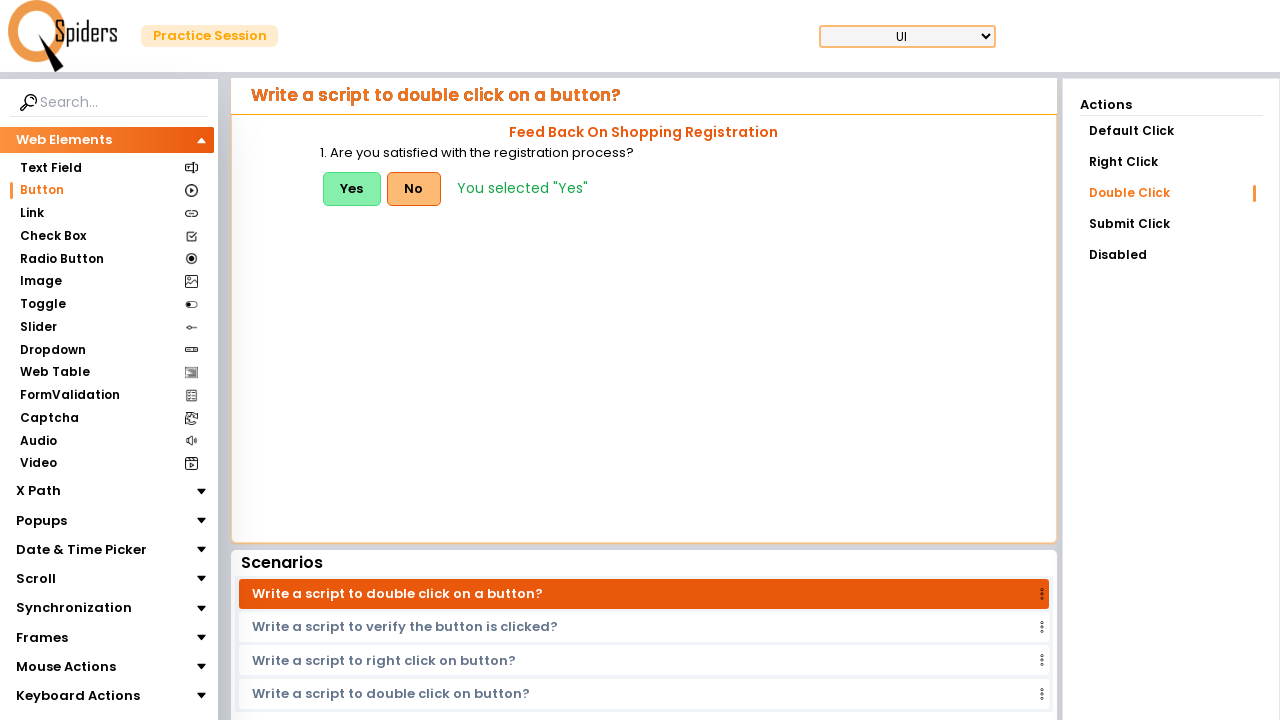

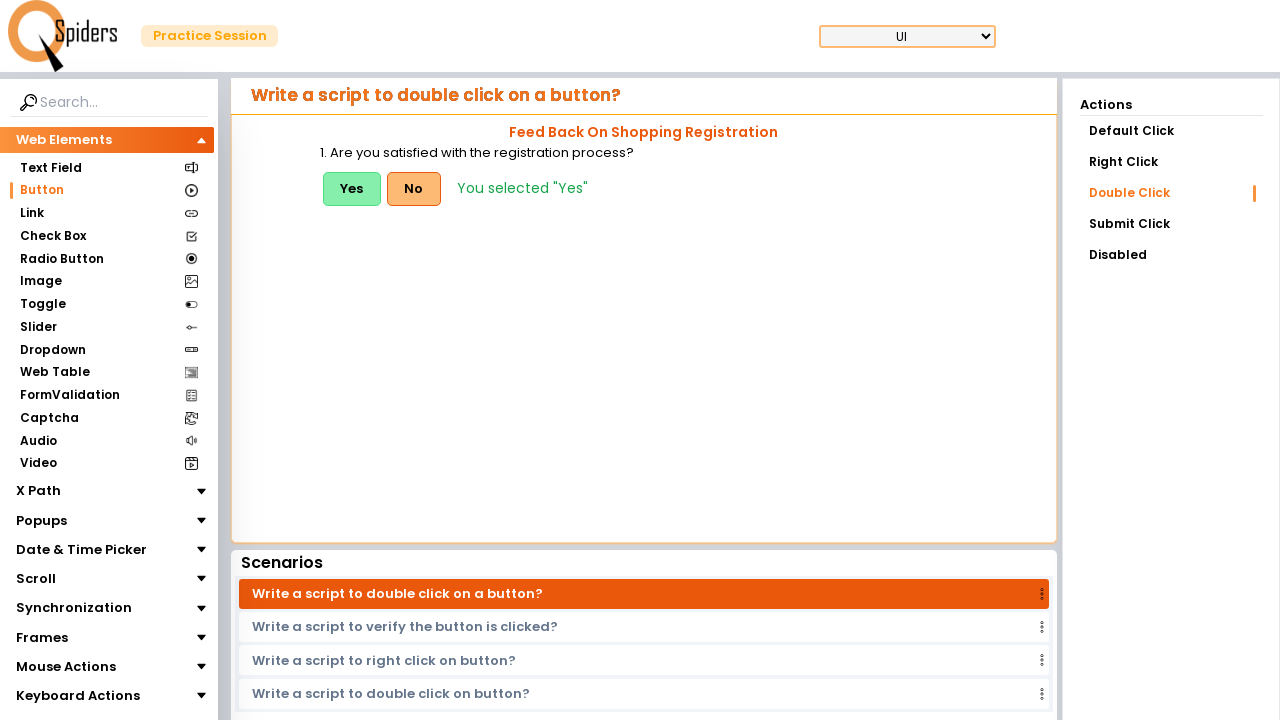